Tests checkbox functionality by clicking on the first checkbox option

Starting URL: https://rahulshettyacademy.com/AutomationPractice/

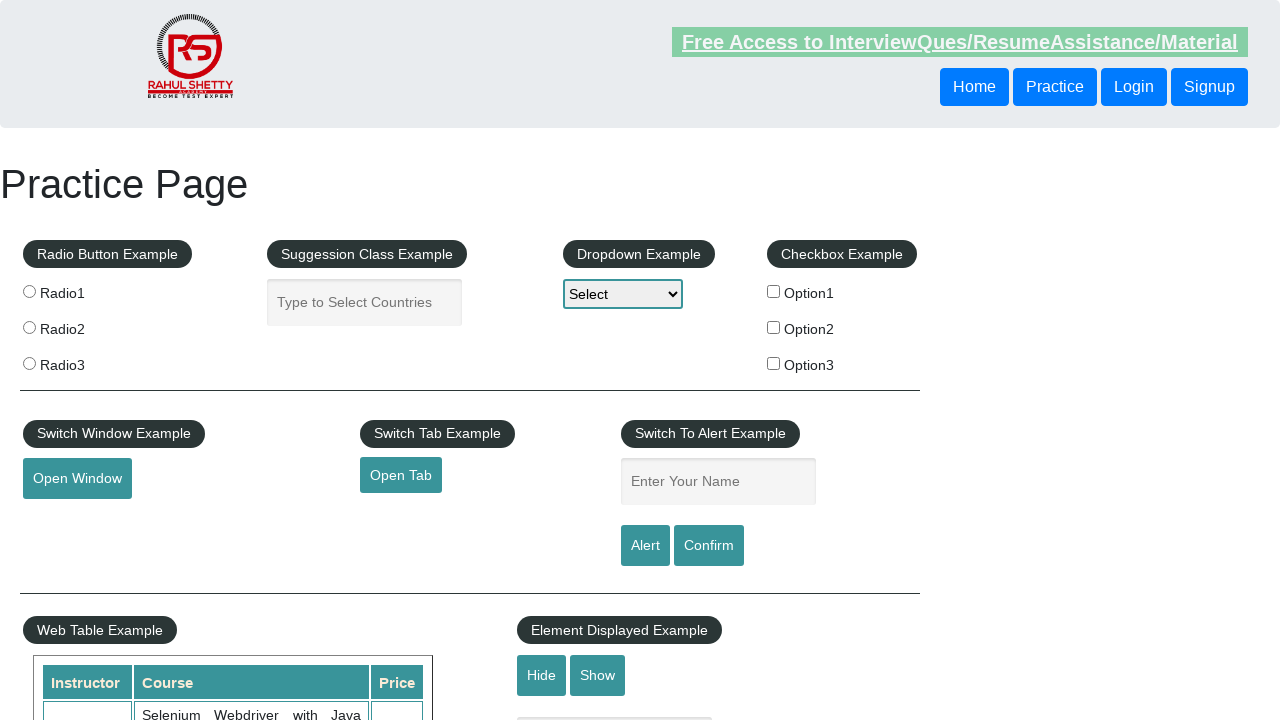

Clicked on the first checkbox option at (774, 291) on input#checkBoxOption1
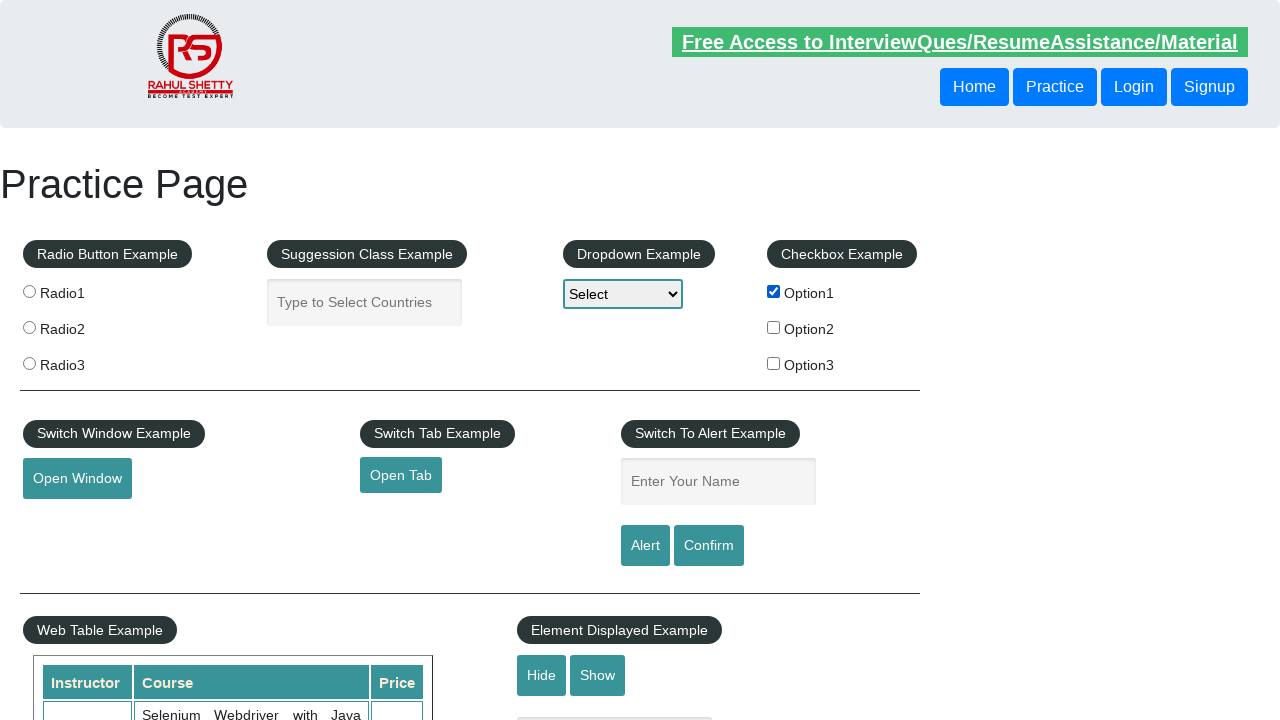

Verified that the first checkbox is checked
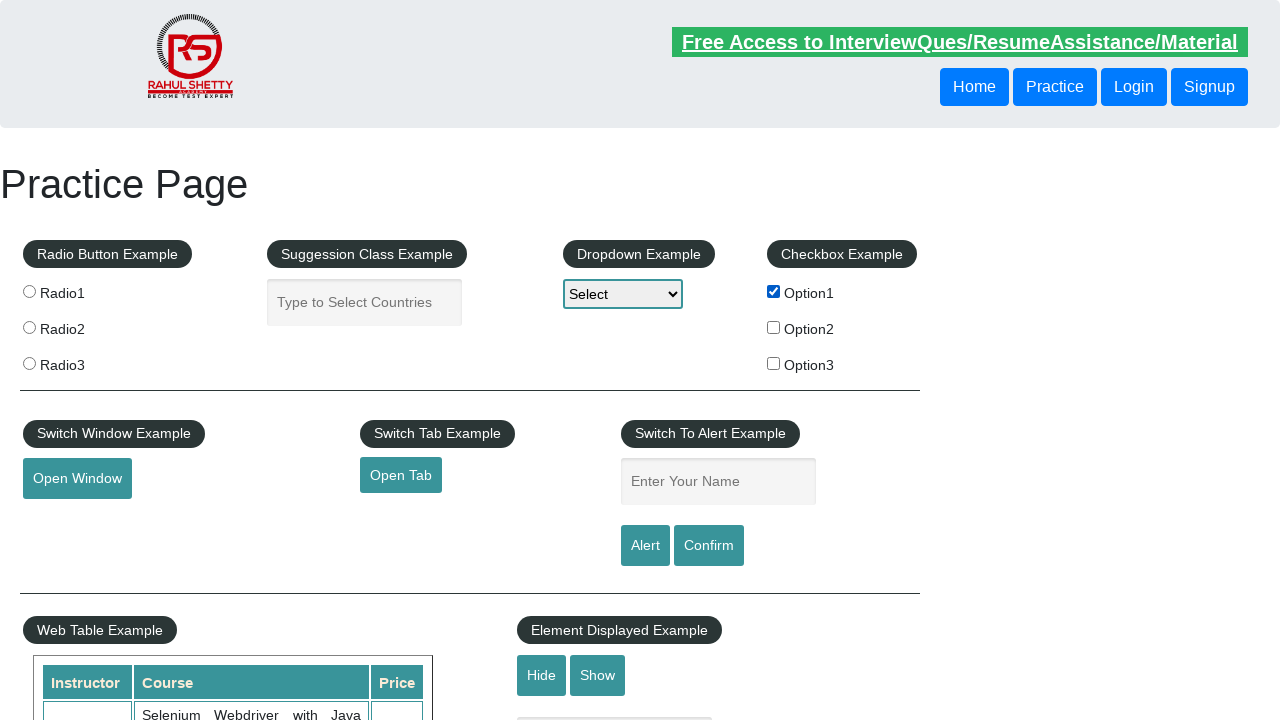

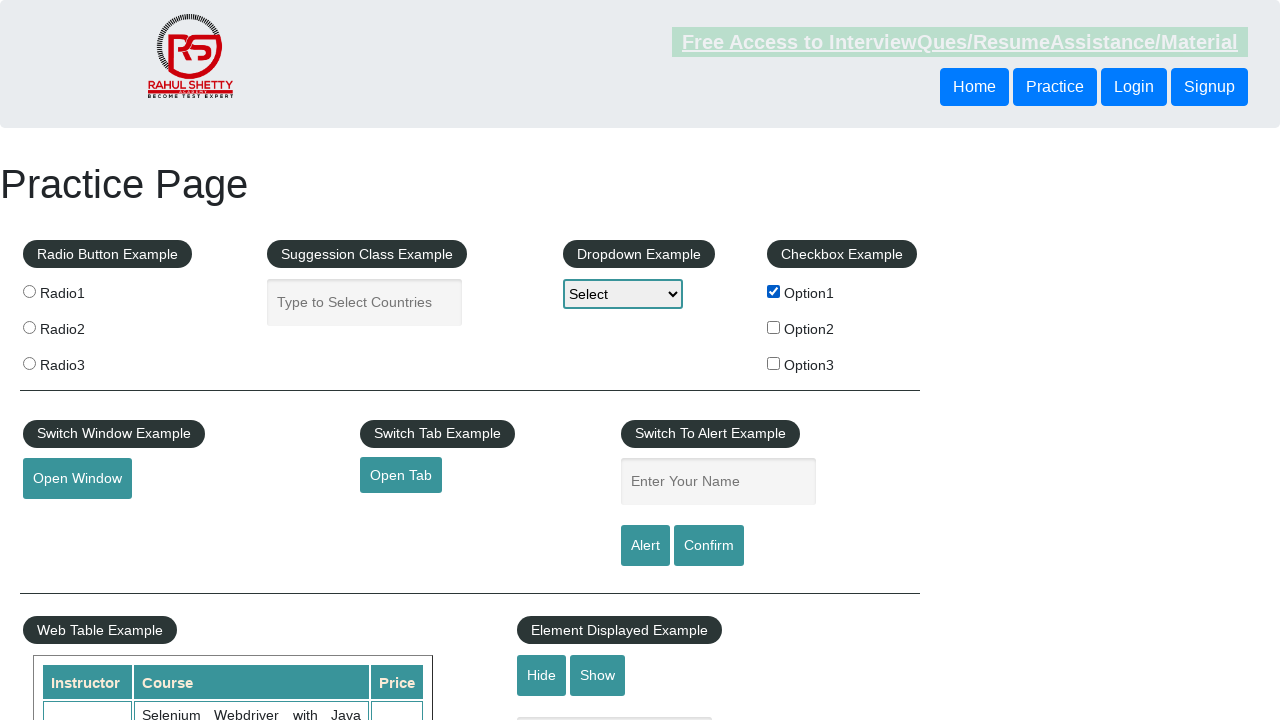